Tests browser window manipulation features and clicks on a radio button element on a practice page

Starting URL: https://www.letskodeit.com/practice

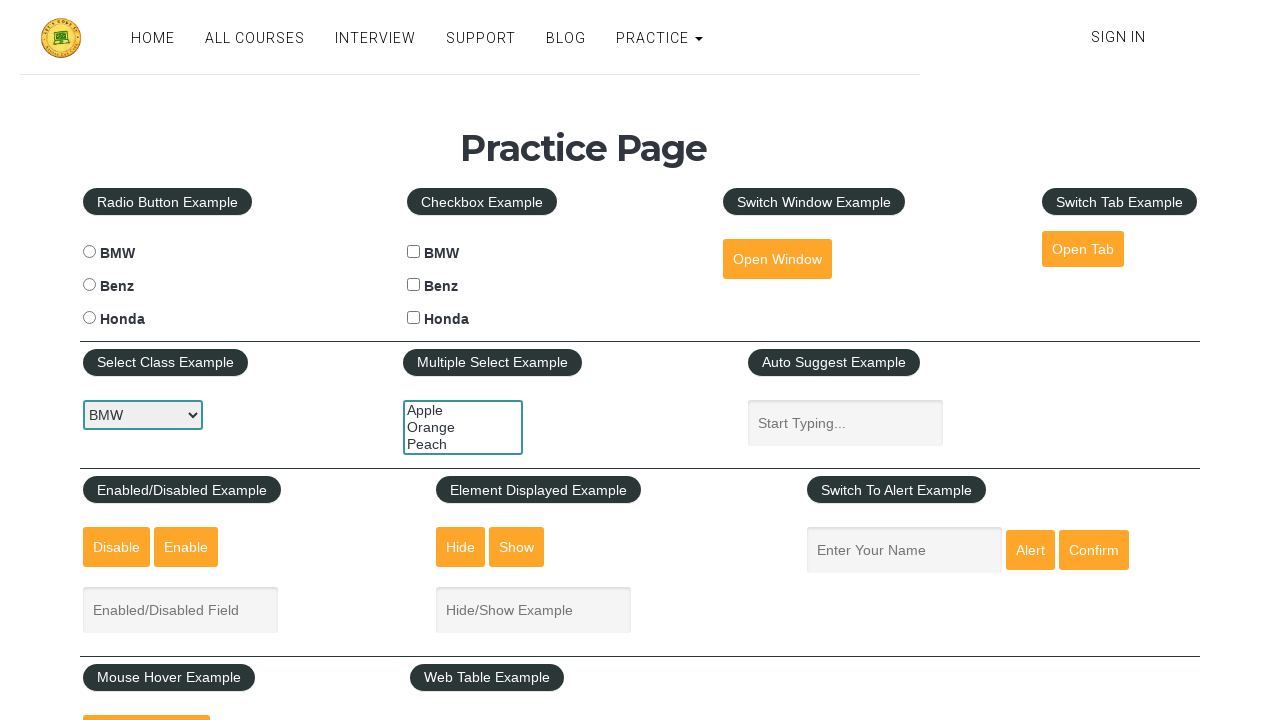

Retrieved current page URL and title
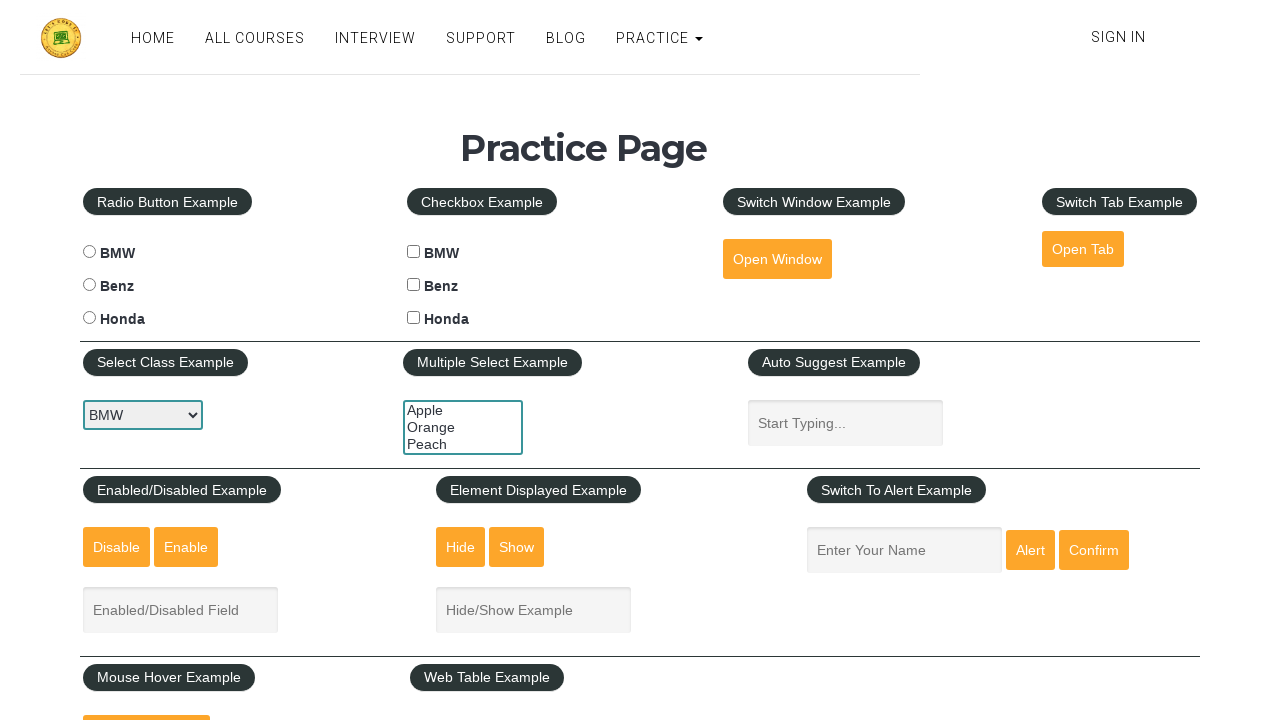

Retrieved and logged current viewport size
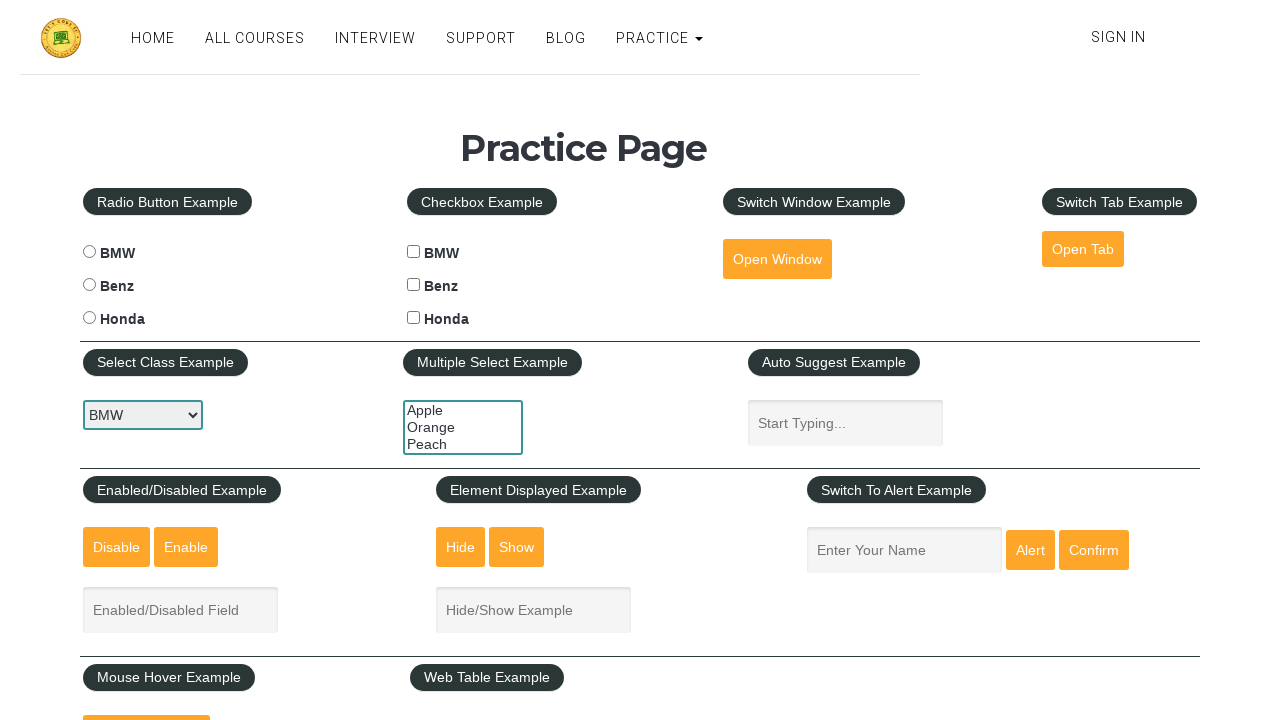

Set browser viewport to 600x600 pixels
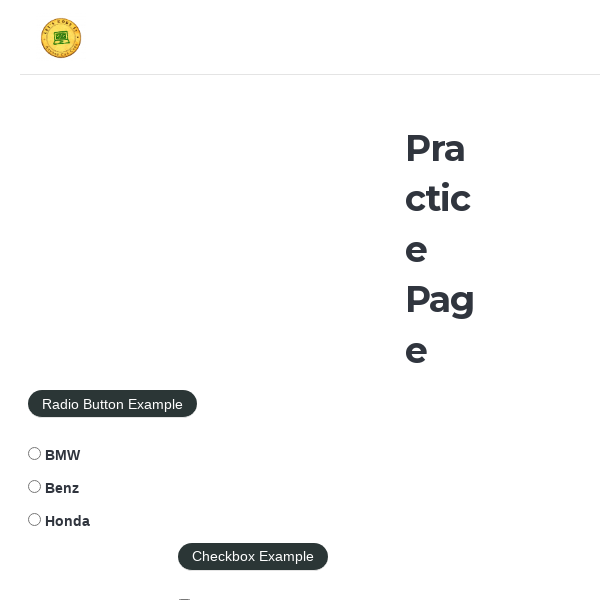

Clicked BMW radio button on practice page at (34, 453) on input[id='bmwradio'][name='cars']
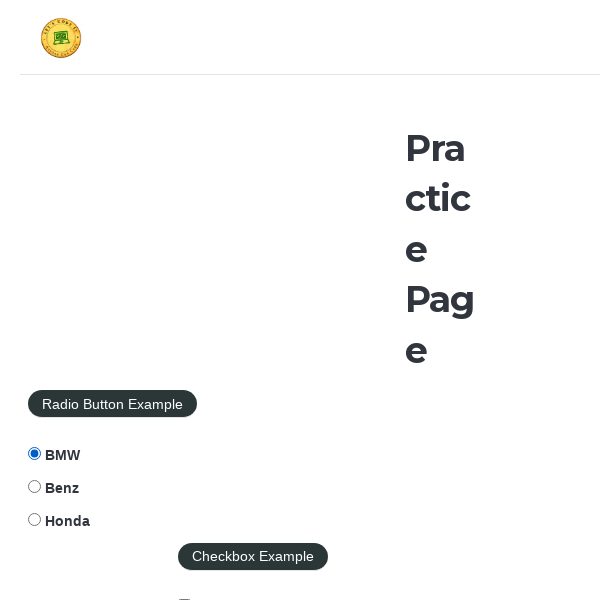

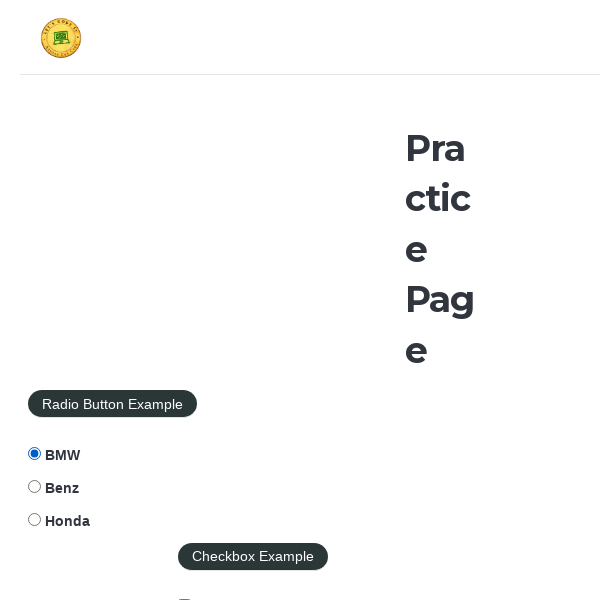